Tests dropdown and checkbox interactions on a travel booking form, including senior citizen discount selection, trip type selection, and passenger count adjustment

Starting URL: https://rahulshettyacademy.com/dropdownsPractise/

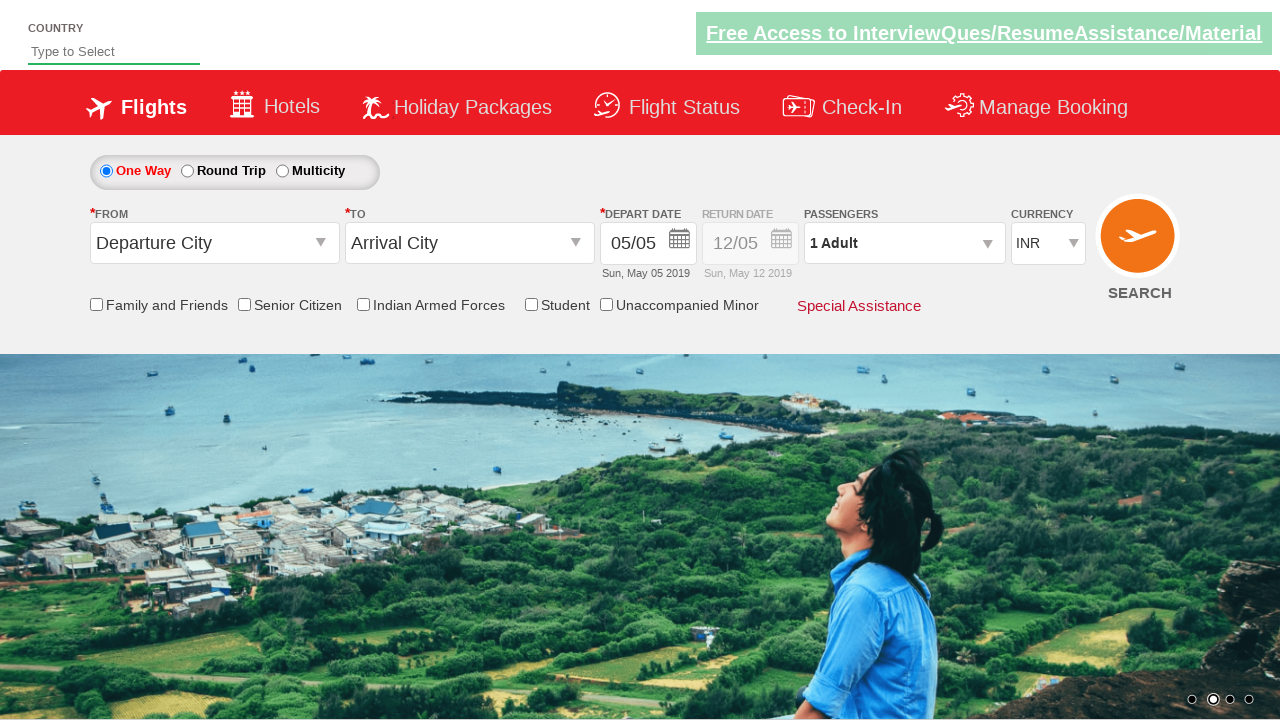

Verified senior citizen discount checkbox is initially unchecked
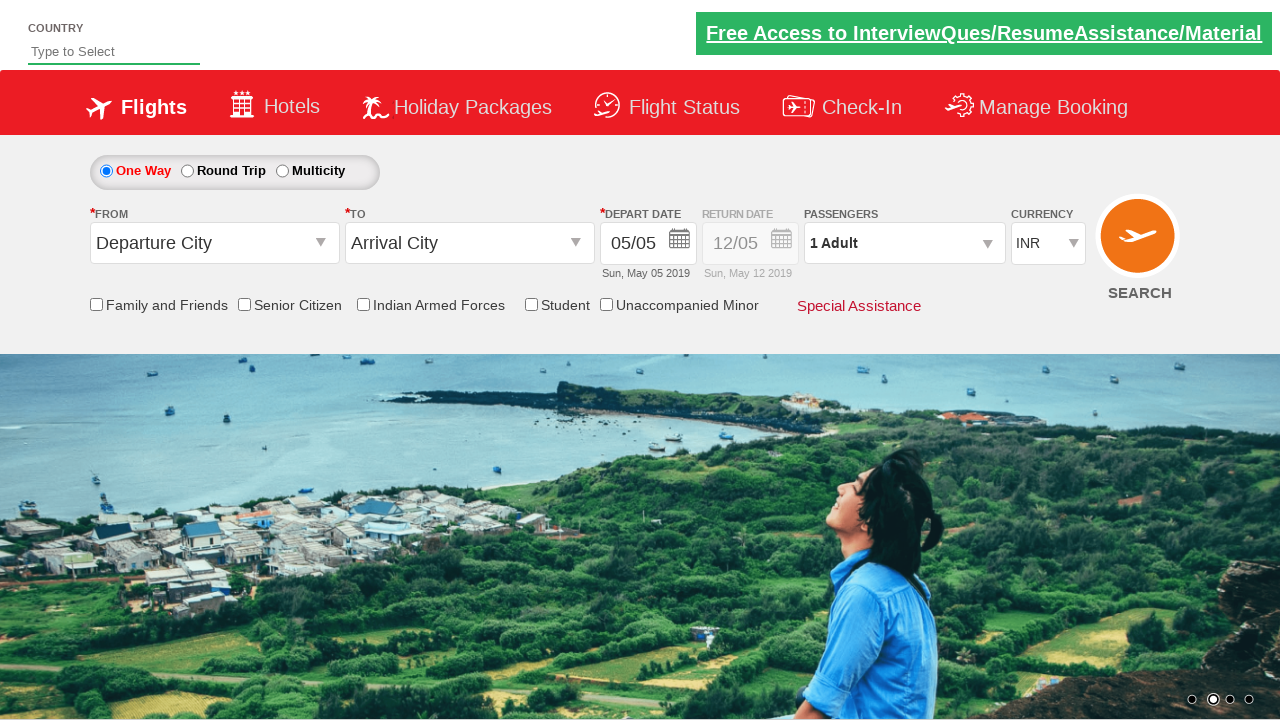

Clicked senior citizen discount checkbox at (244, 304) on input[id*='SeniorCitizenDiscount']
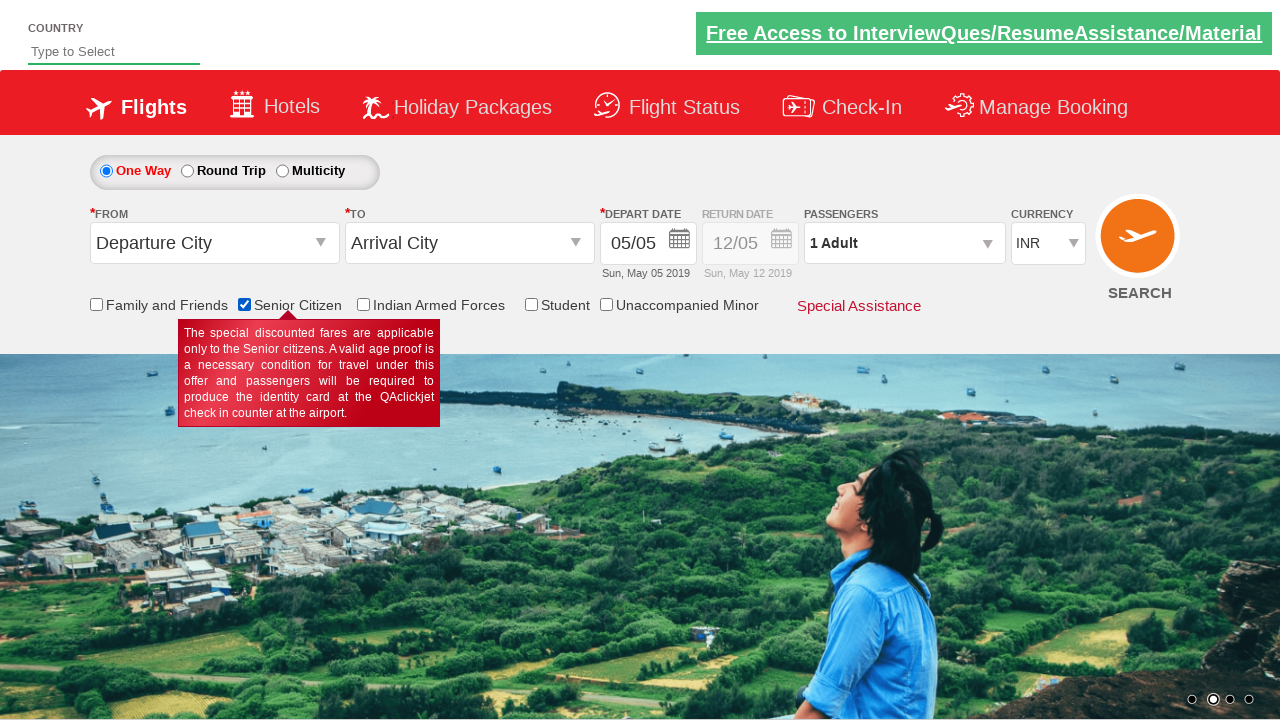

Verified senior citizen discount checkbox is now checked
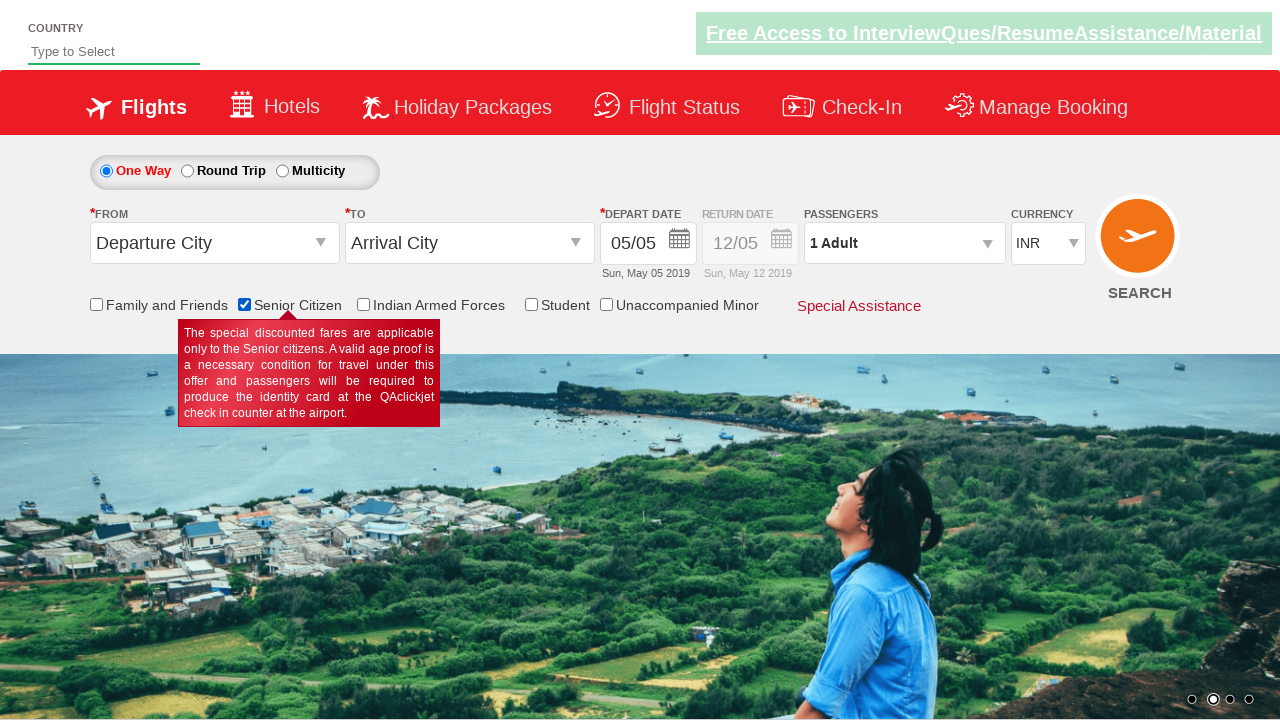

Retrieved initial style attribute of date div
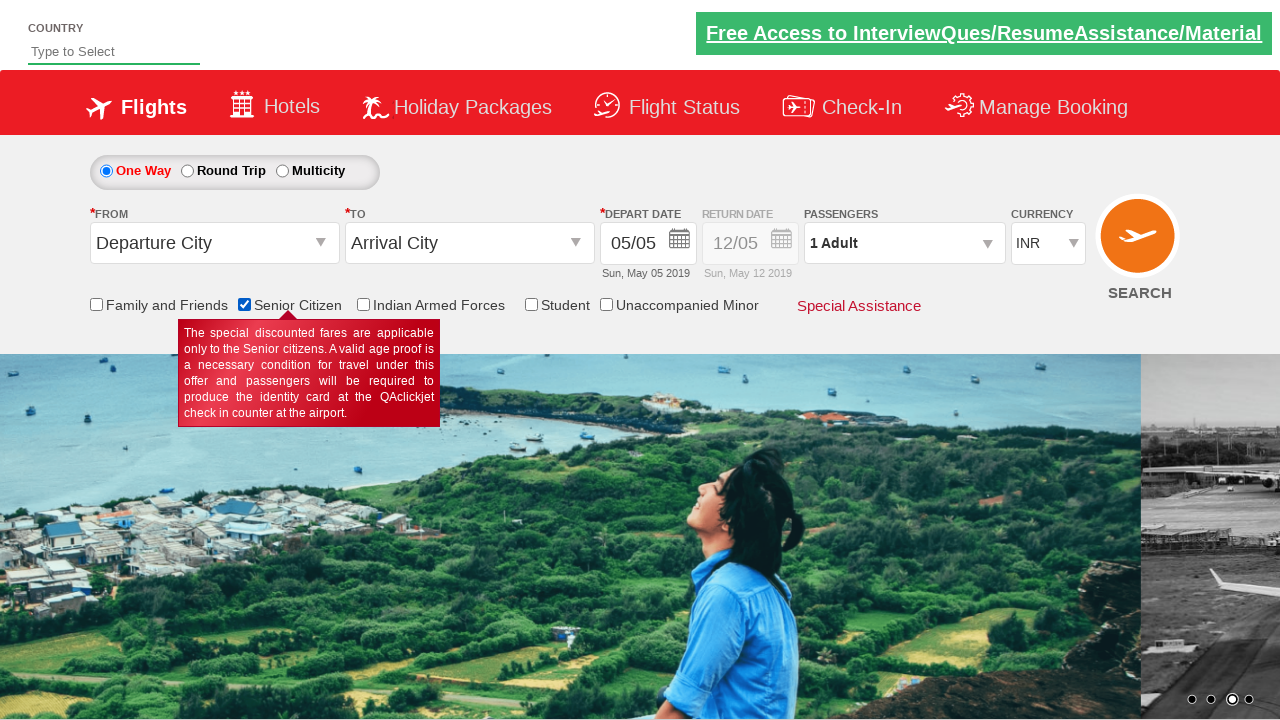

Selected round trip radio button at (187, 171) on #ctl00_mainContent_rbtnl_Trip_1
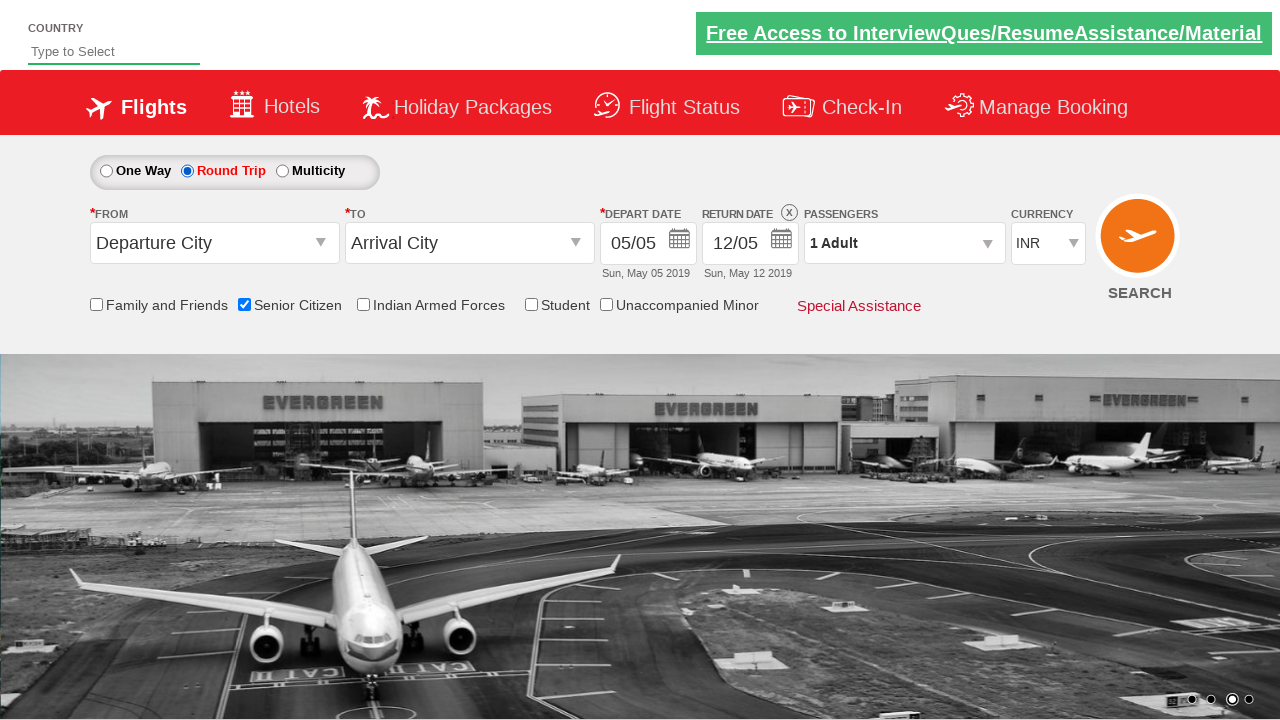

Verified date div style changed after selecting round trip
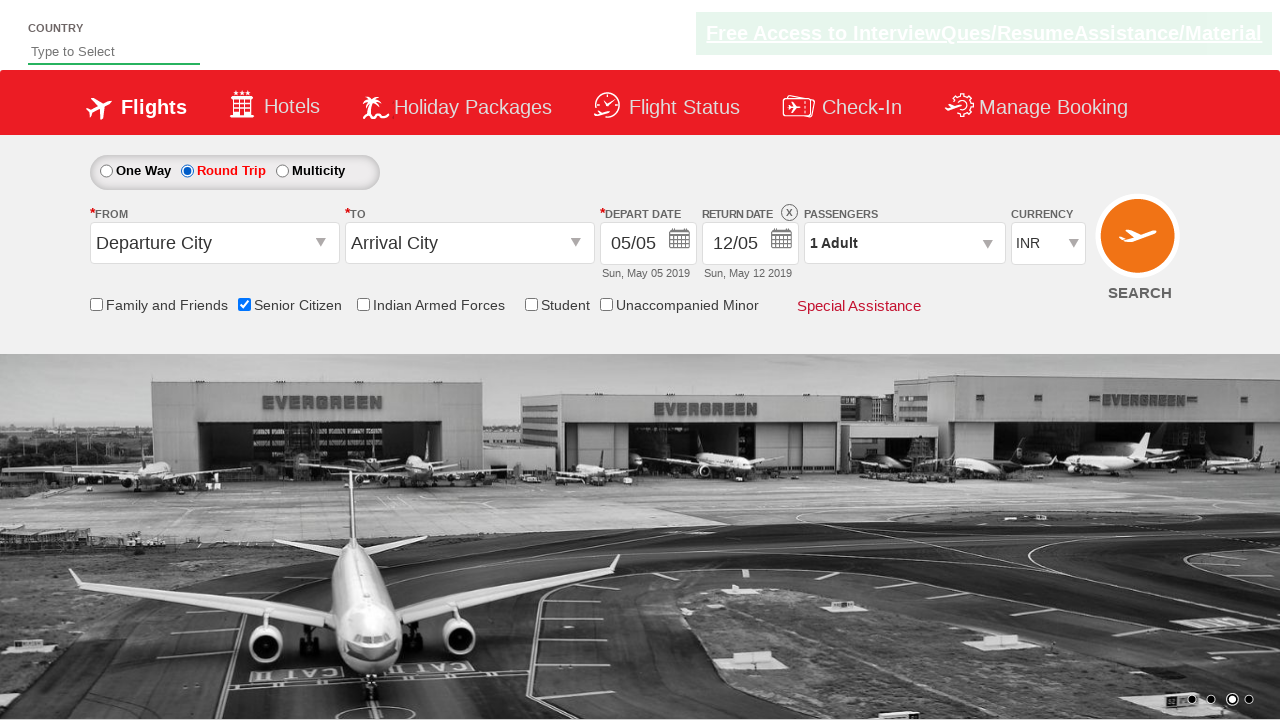

Clicked on passenger info dropdown at (904, 243) on #divpaxinfo
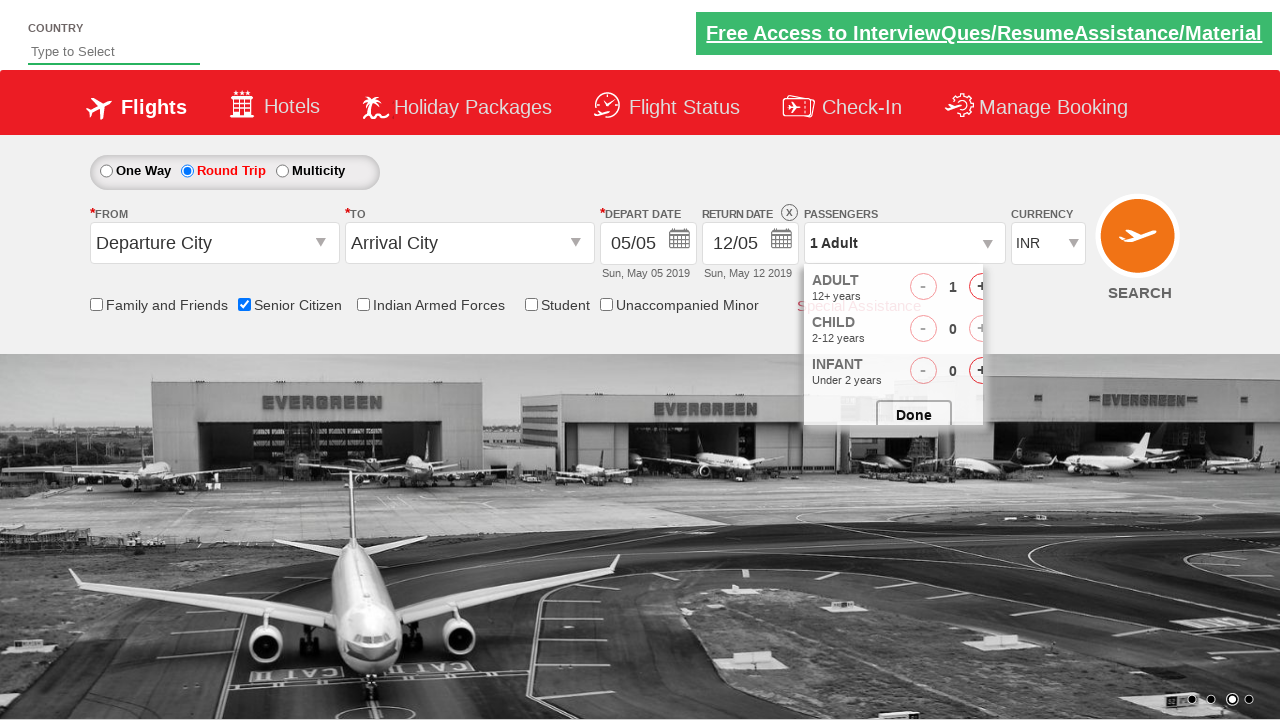

Waited for passenger dropdown to load
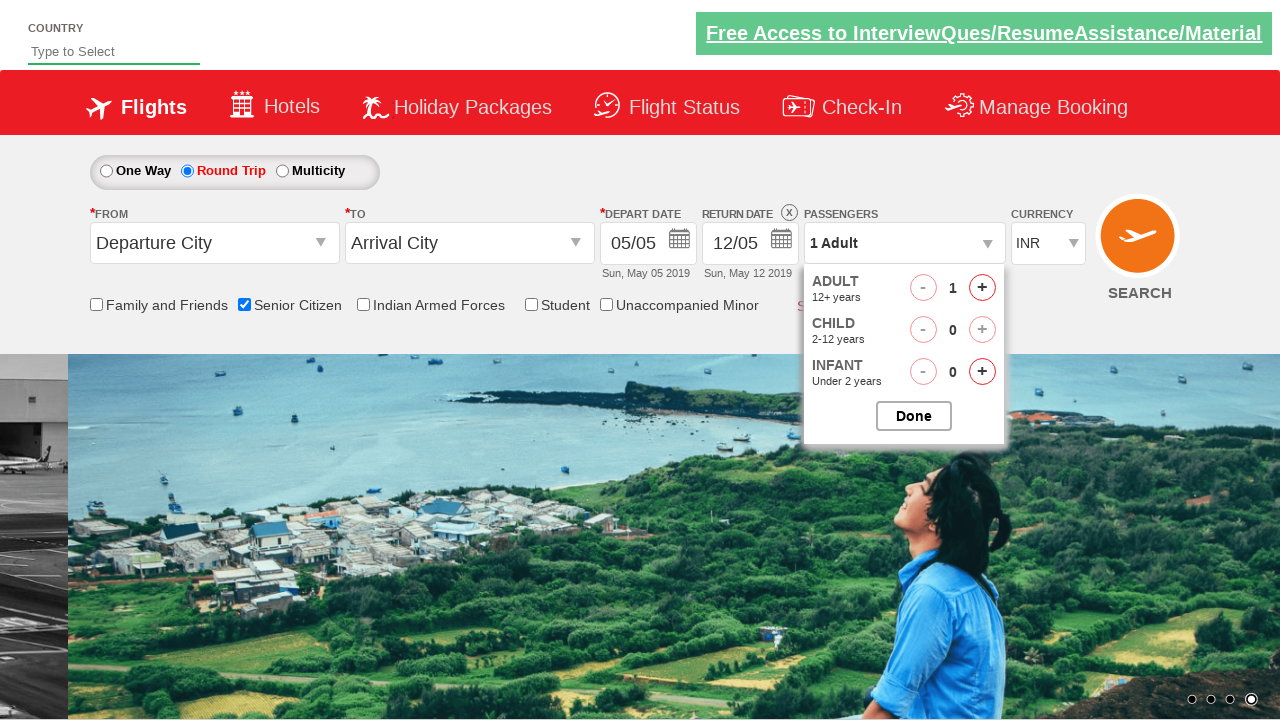

Incremented adult passenger count (iteration 1/4) at (982, 288) on #hrefIncAdt
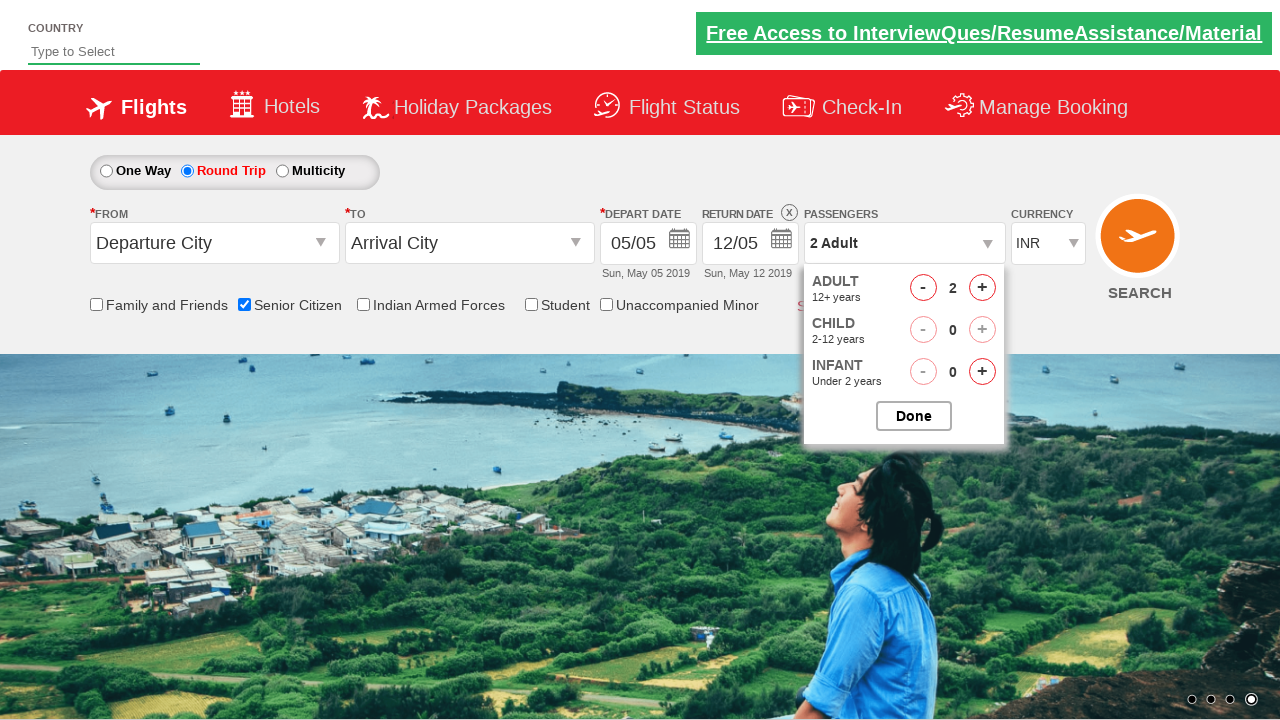

Incremented adult passenger count (iteration 2/4) at (982, 288) on #hrefIncAdt
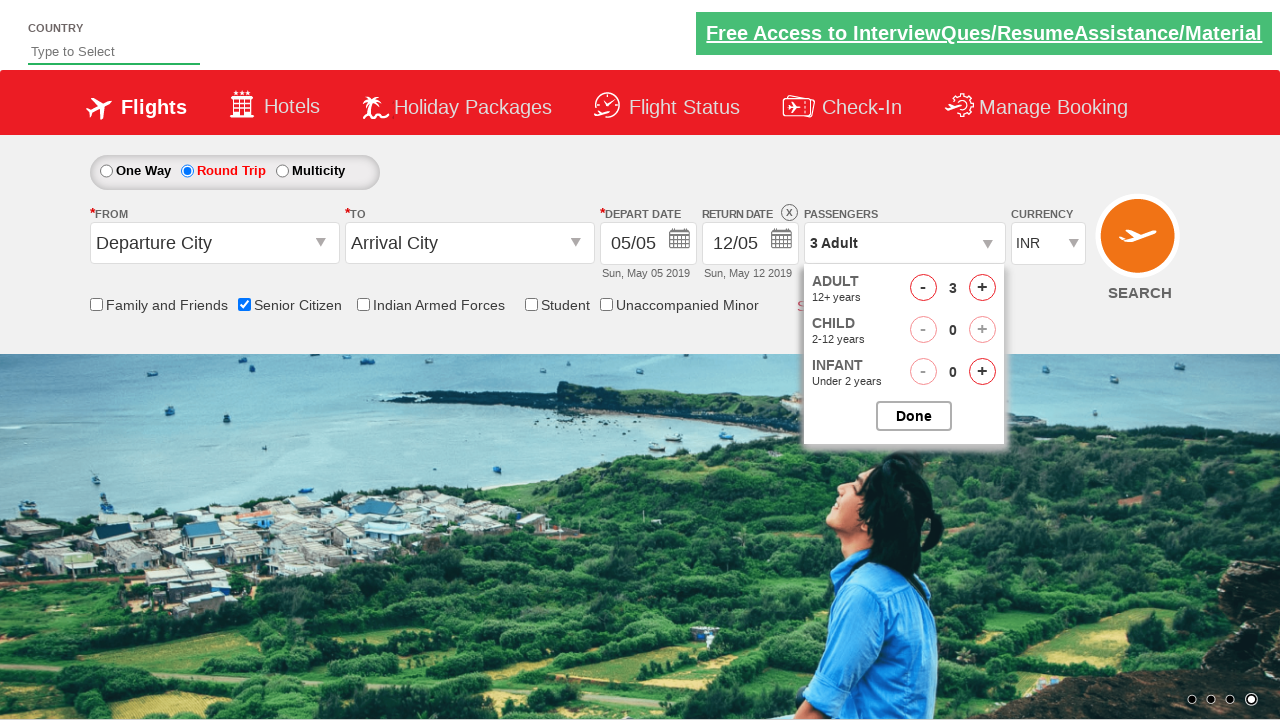

Incremented adult passenger count (iteration 3/4) at (982, 288) on #hrefIncAdt
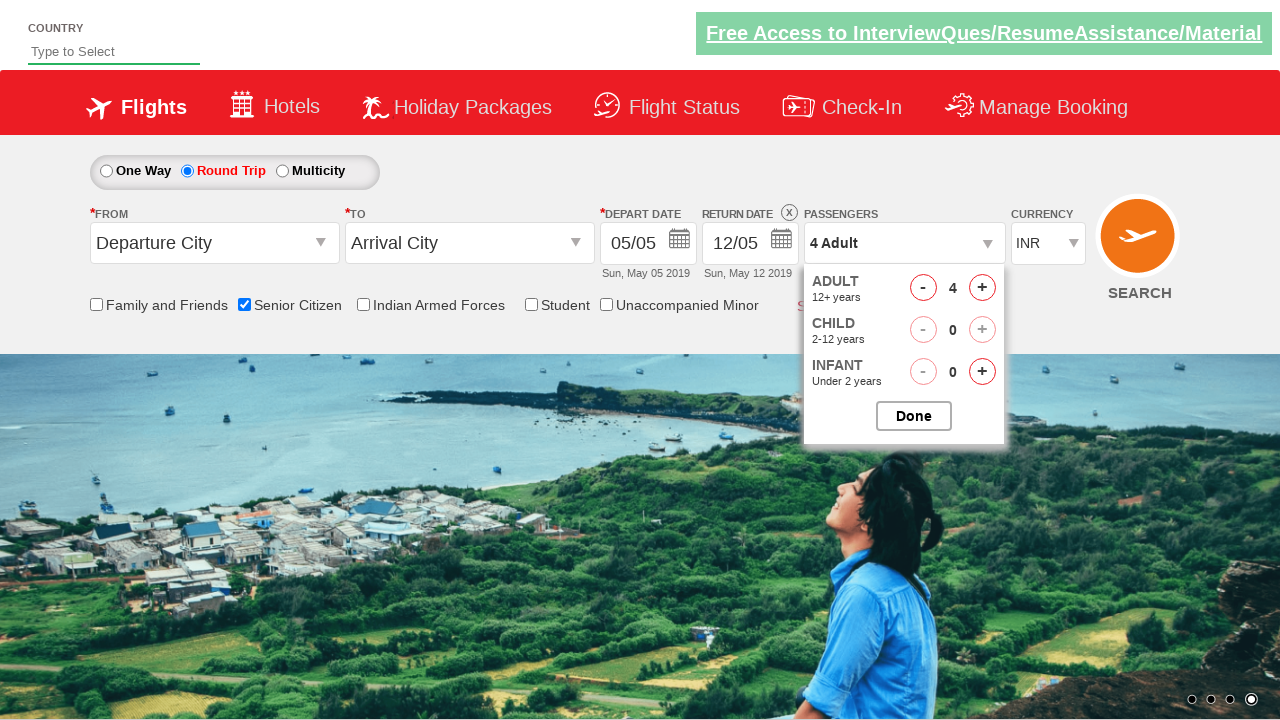

Incremented adult passenger count (iteration 4/4) at (982, 288) on #hrefIncAdt
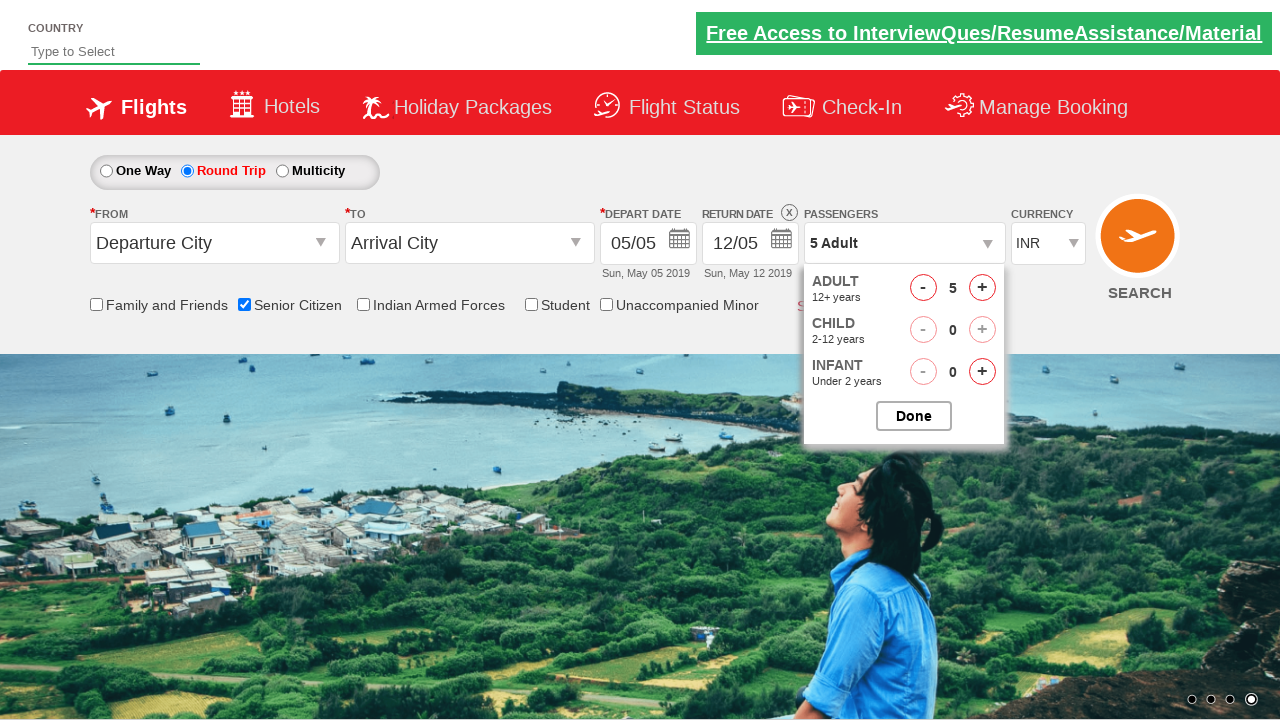

Closed passenger selection dropdown at (914, 416) on #btnclosepaxoption
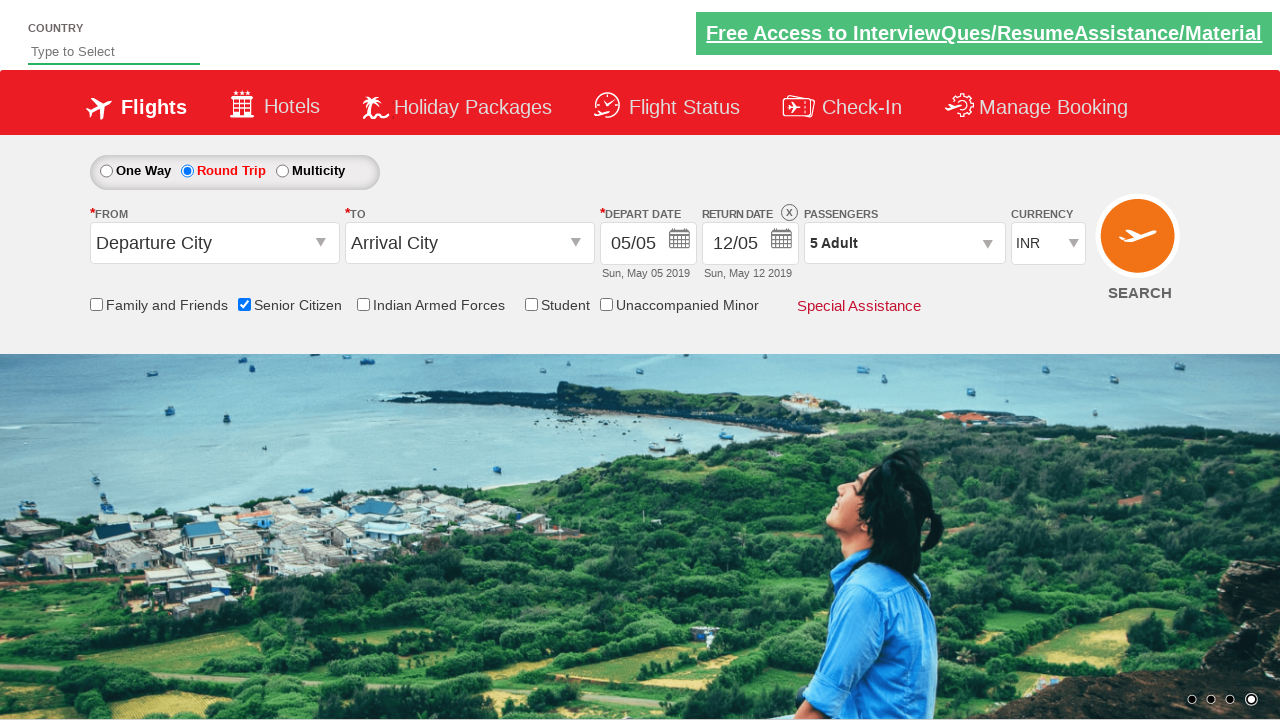

Verified passenger count displays '5 Adult'
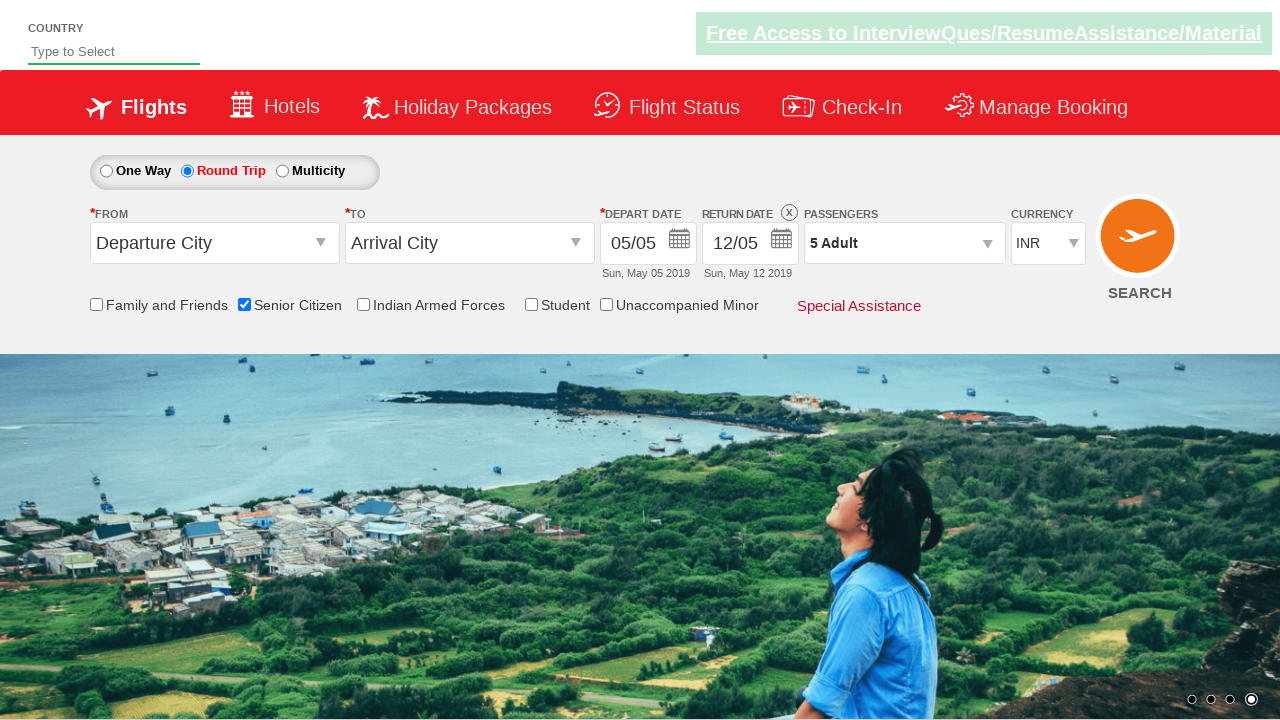

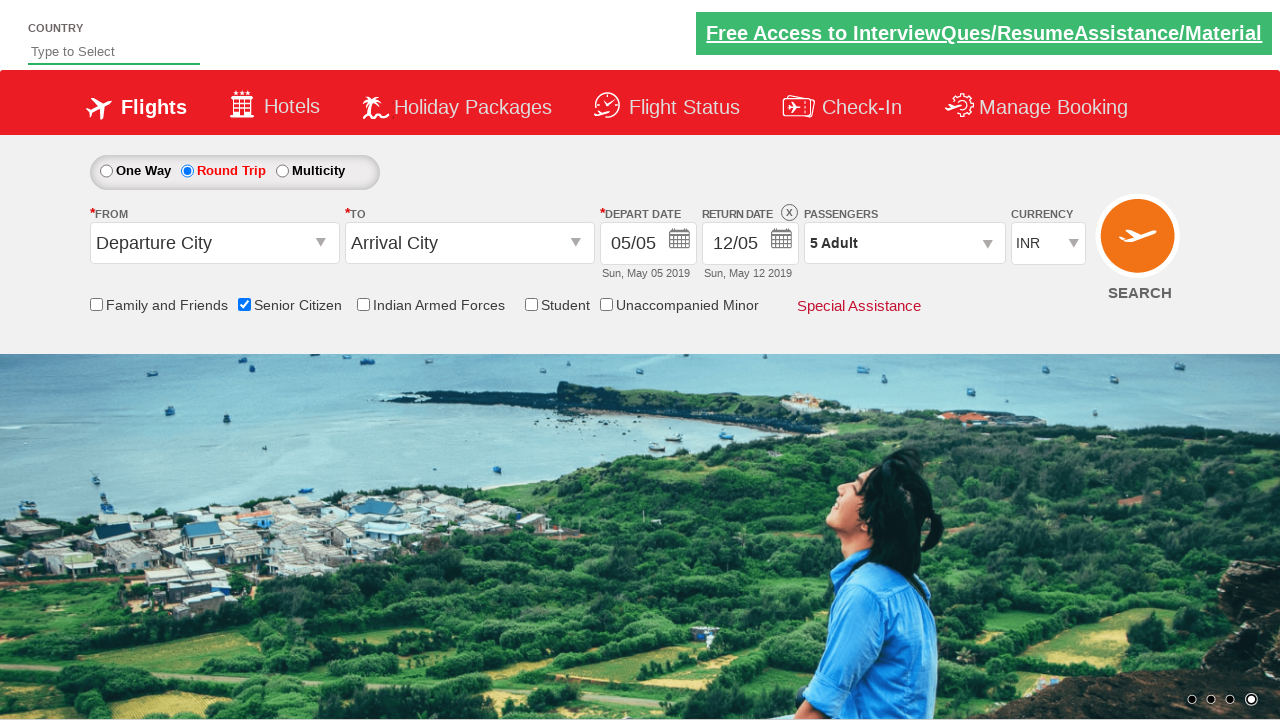